Tests the dropdown select menu by selecting options by index, value, and visible text

Starting URL: https://bonigarcia.dev/selenium-webdriver-java/web-form.html

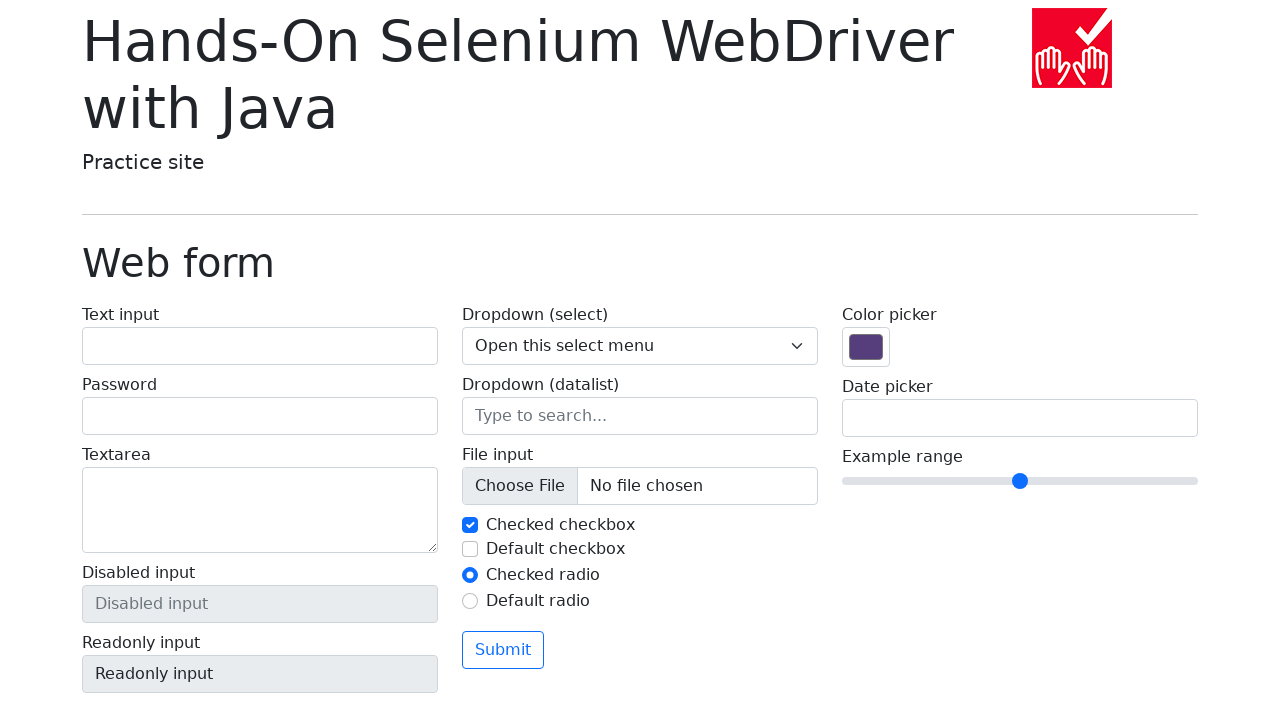

Navigated to web form page
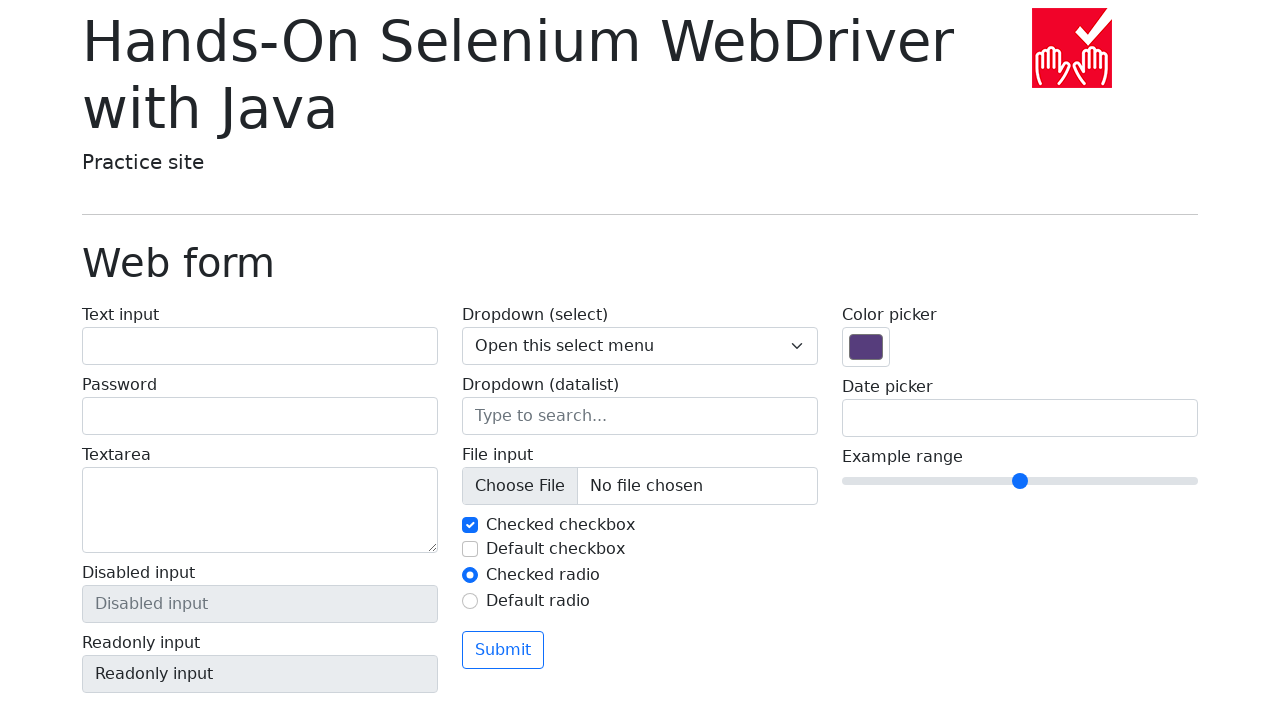

Selected dropdown option by index 1 (One) on select[name='my-select']
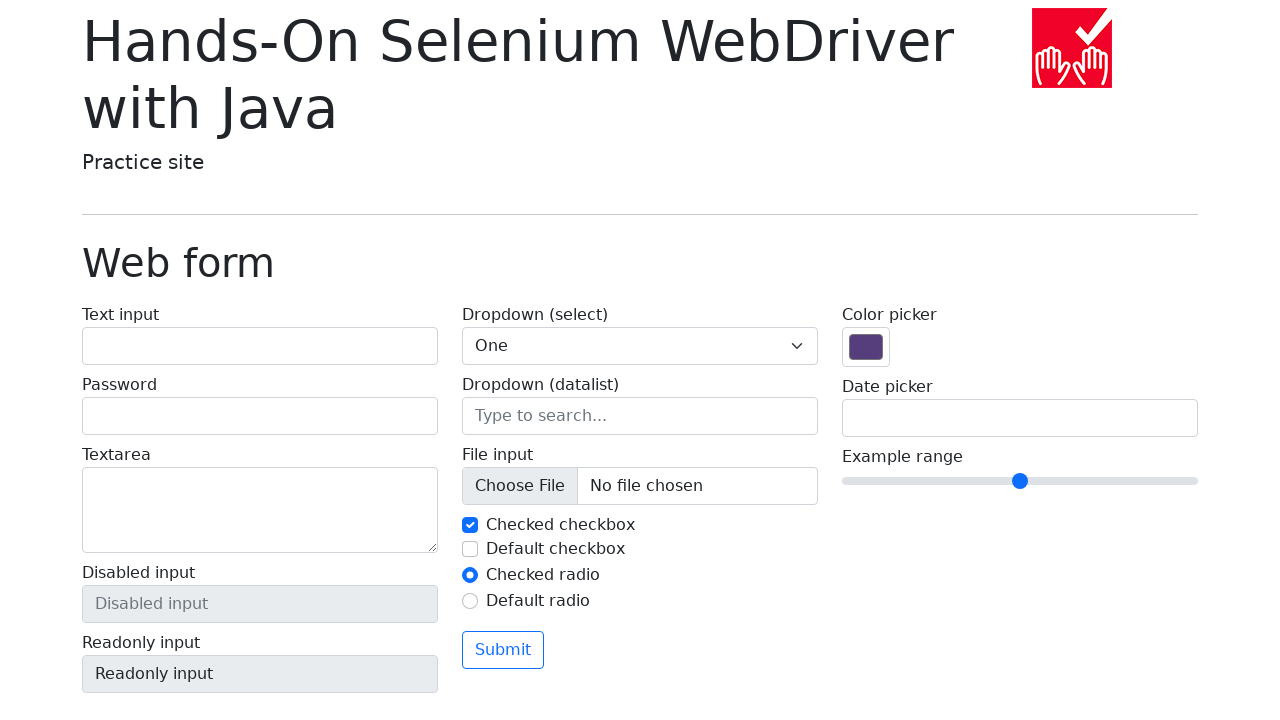

Selected dropdown option by index 0 (Open this select menu) on select[name='my-select']
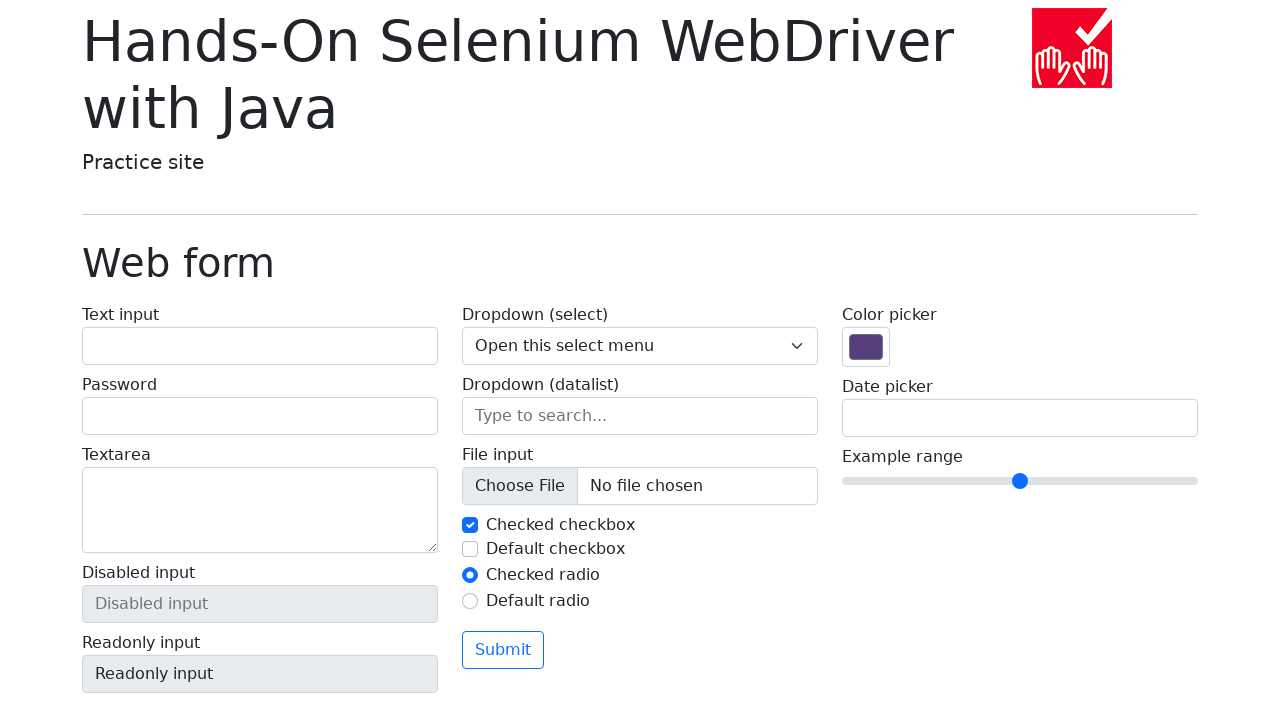

Selected dropdown option by value '2' (Two) on select[name='my-select']
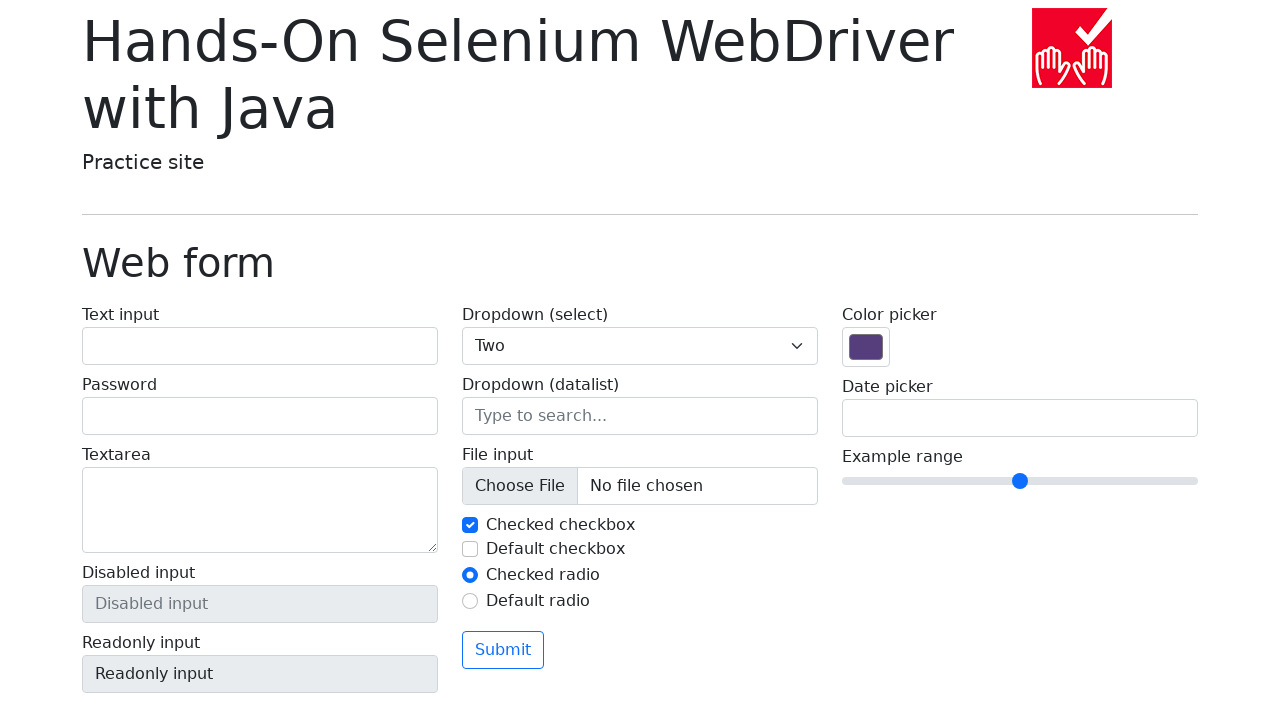

Selected dropdown option by visible text 'Three' on select[name='my-select']
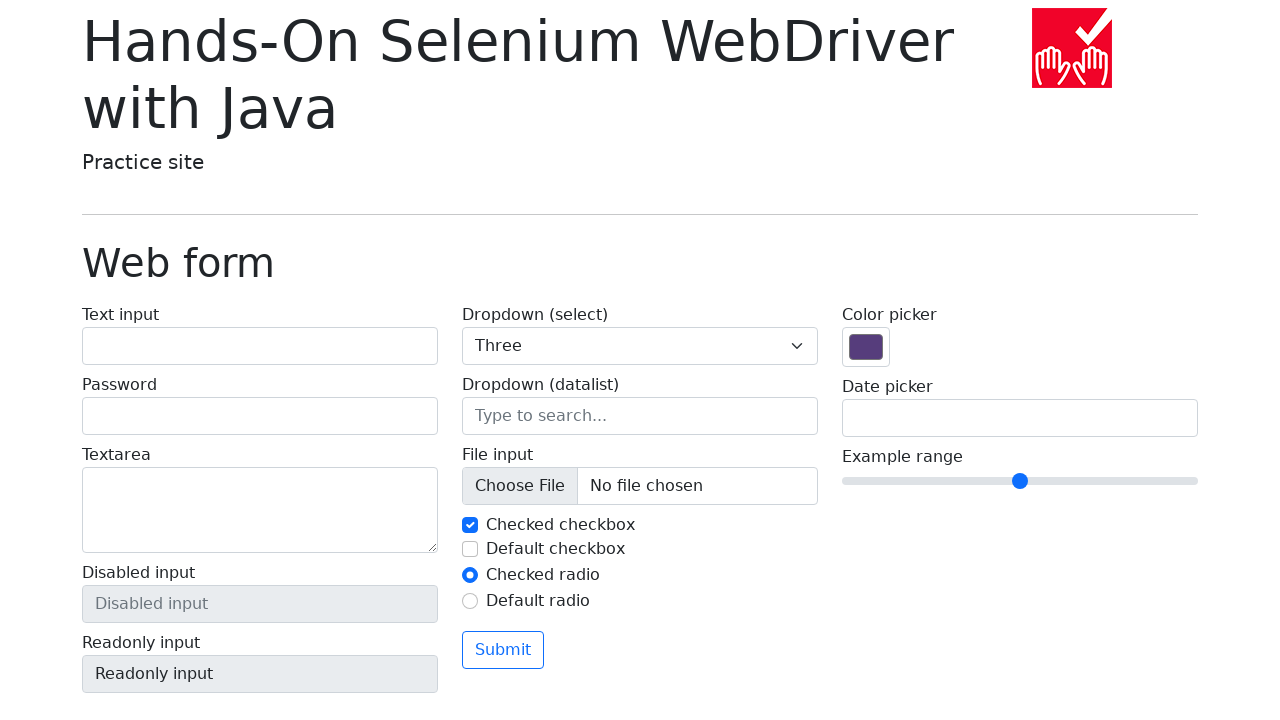

Located the checked option in the dropdown
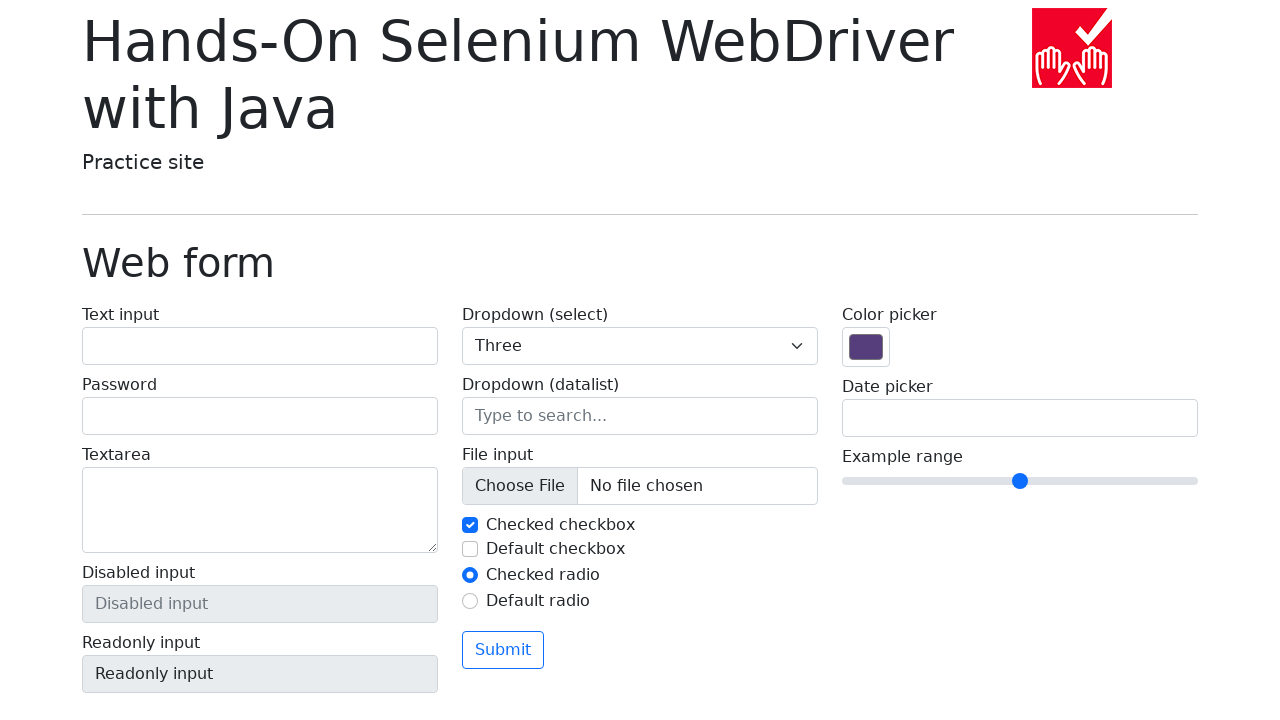

Verified selected option is 'Three'
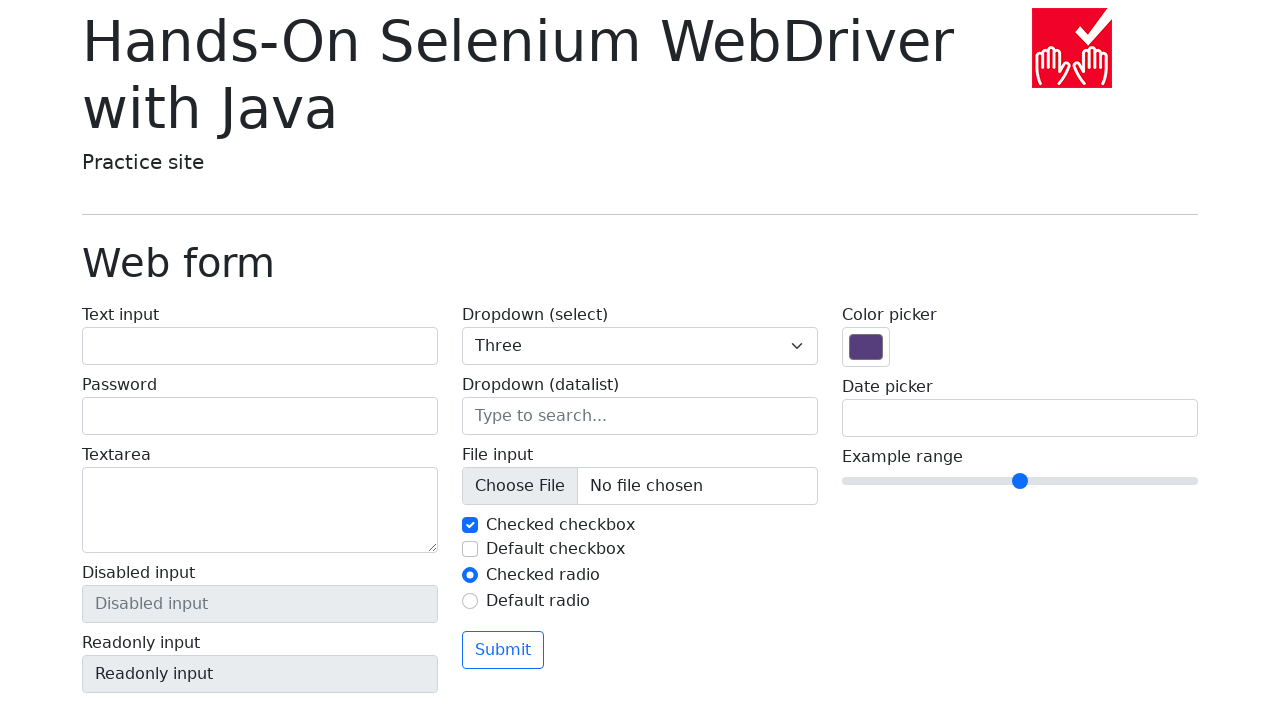

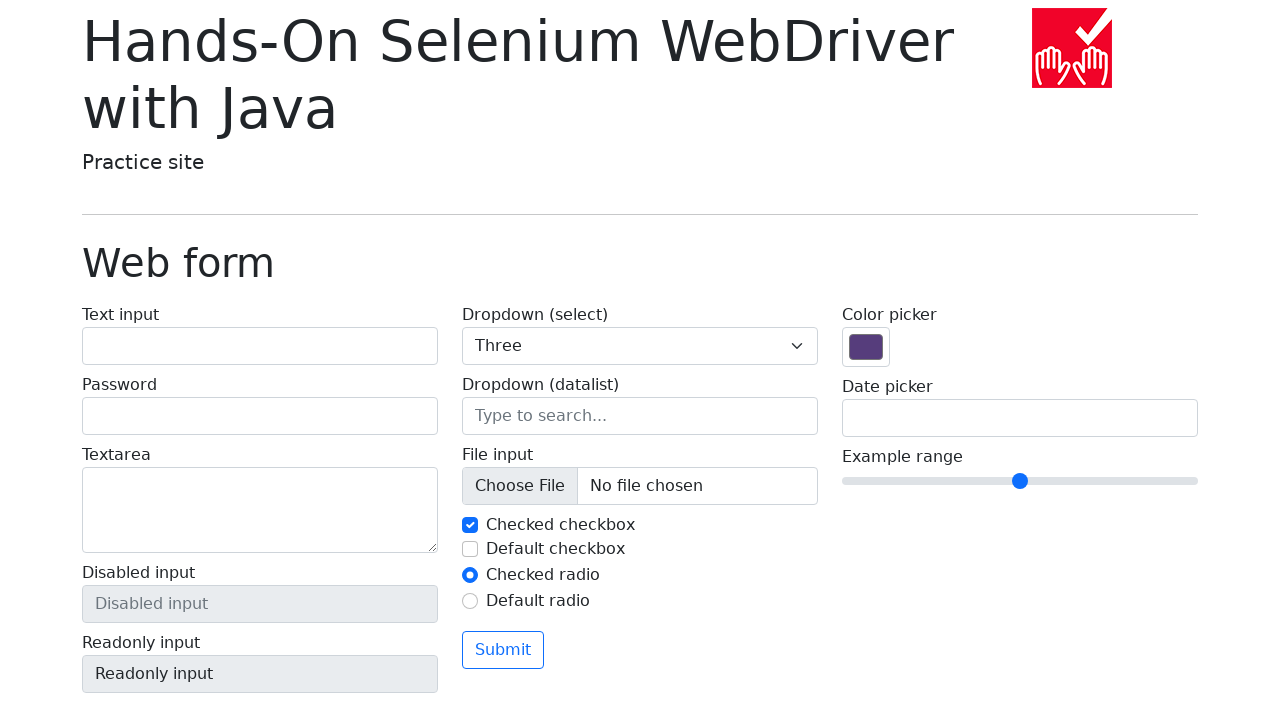